Tests the passenger count dropdown by opening it, incrementing the adult passenger count 5 times using the increment button, and then closing the dropdown.

Starting URL: https://rahulshettyacademy.com/dropdownsPractise/

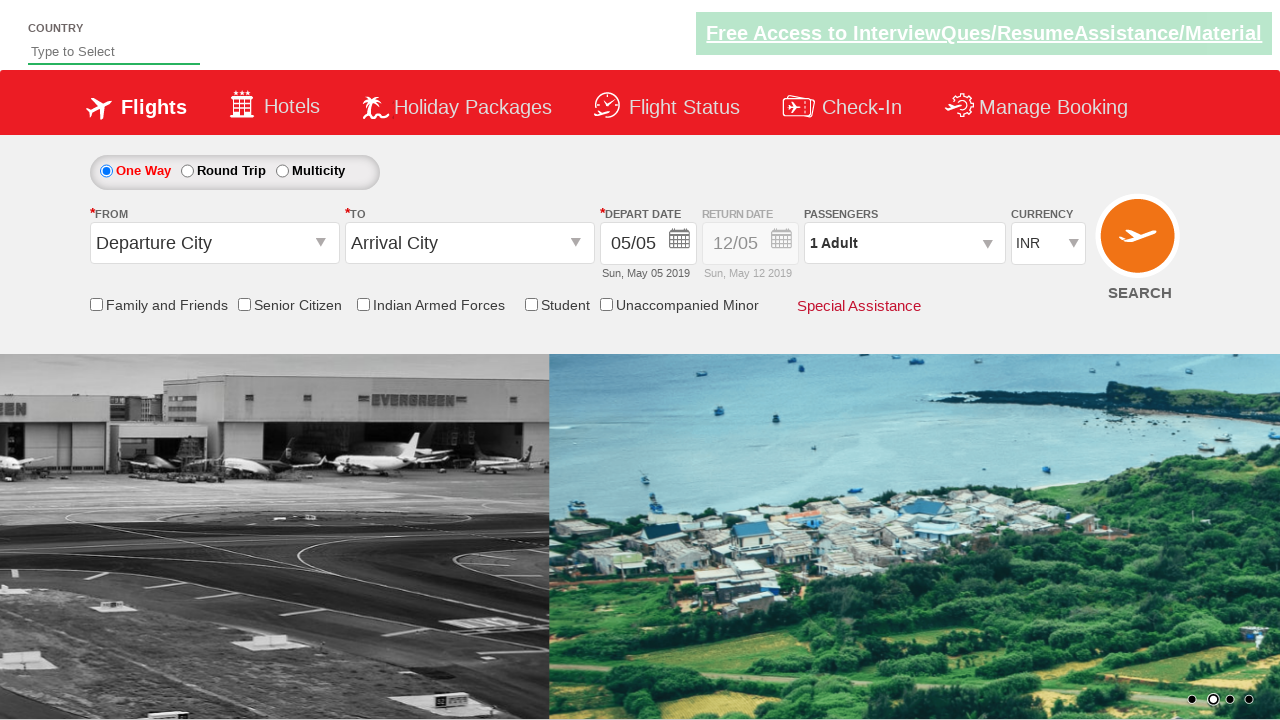

Clicked passenger info dropdown to open it at (904, 243) on #divpaxinfo
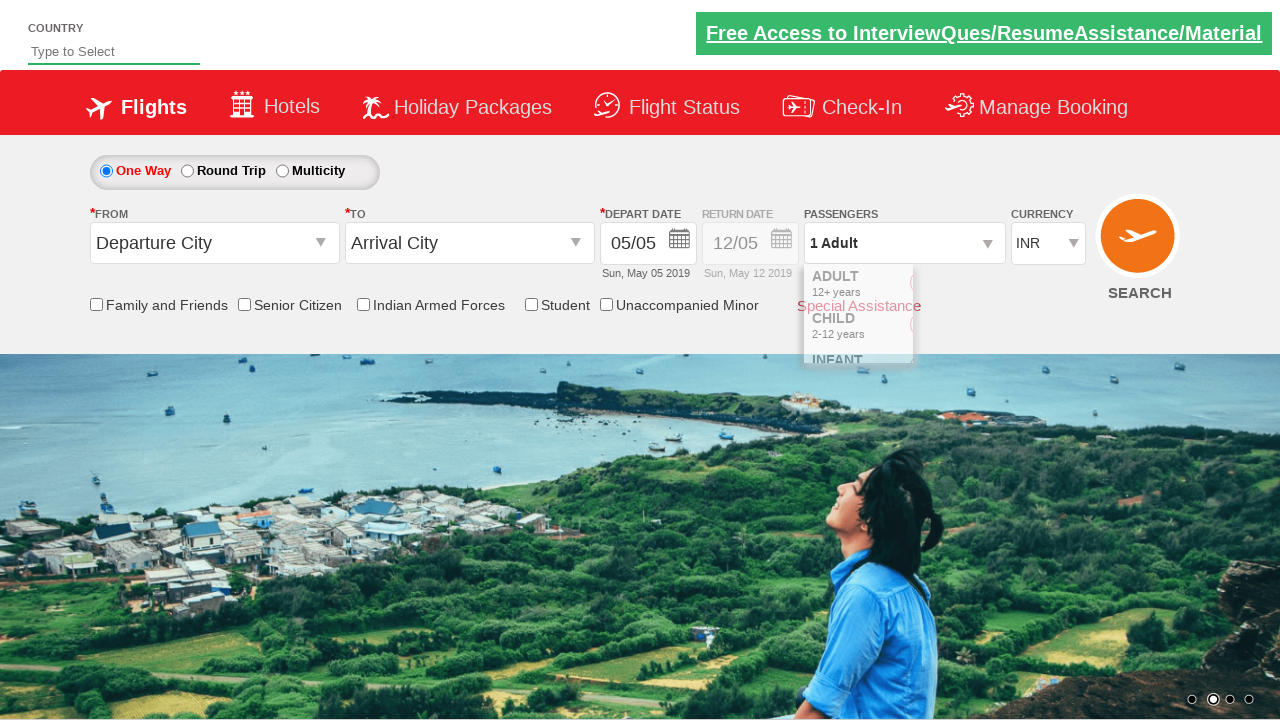

Increment adult button became visible
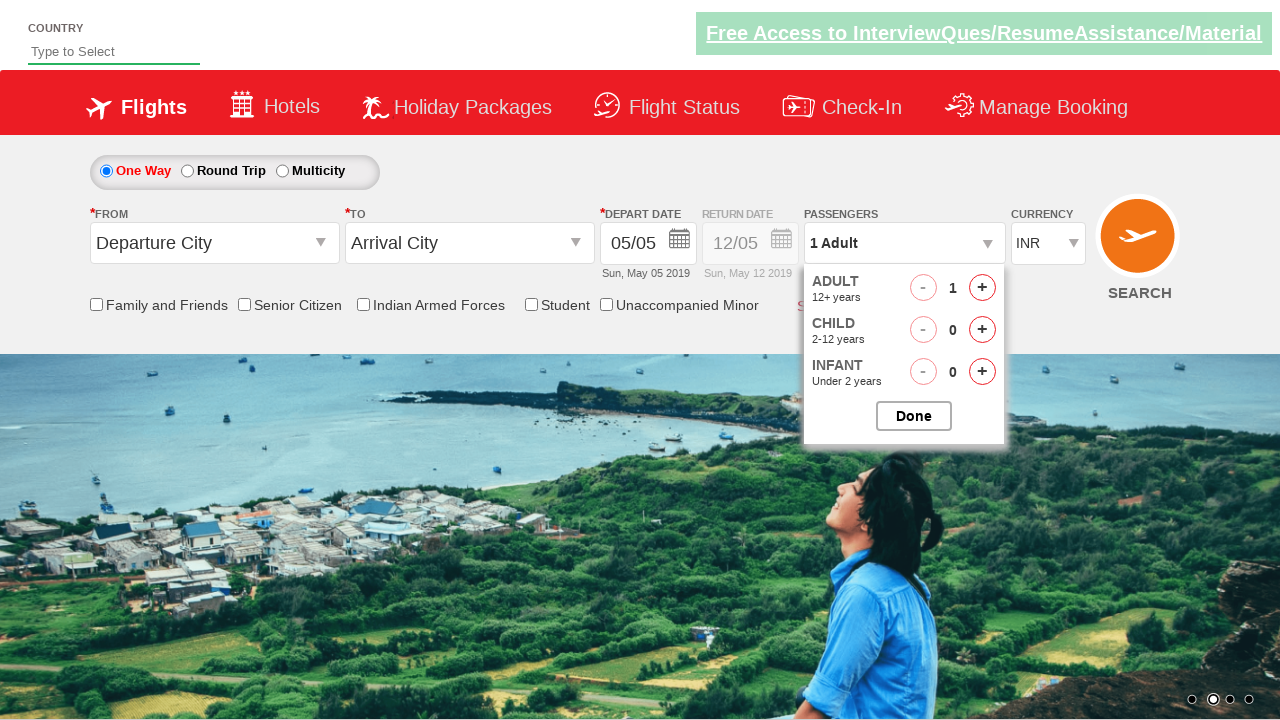

Clicked increment adult button (click 1 of 5) at (982, 288) on #hrefIncAdt
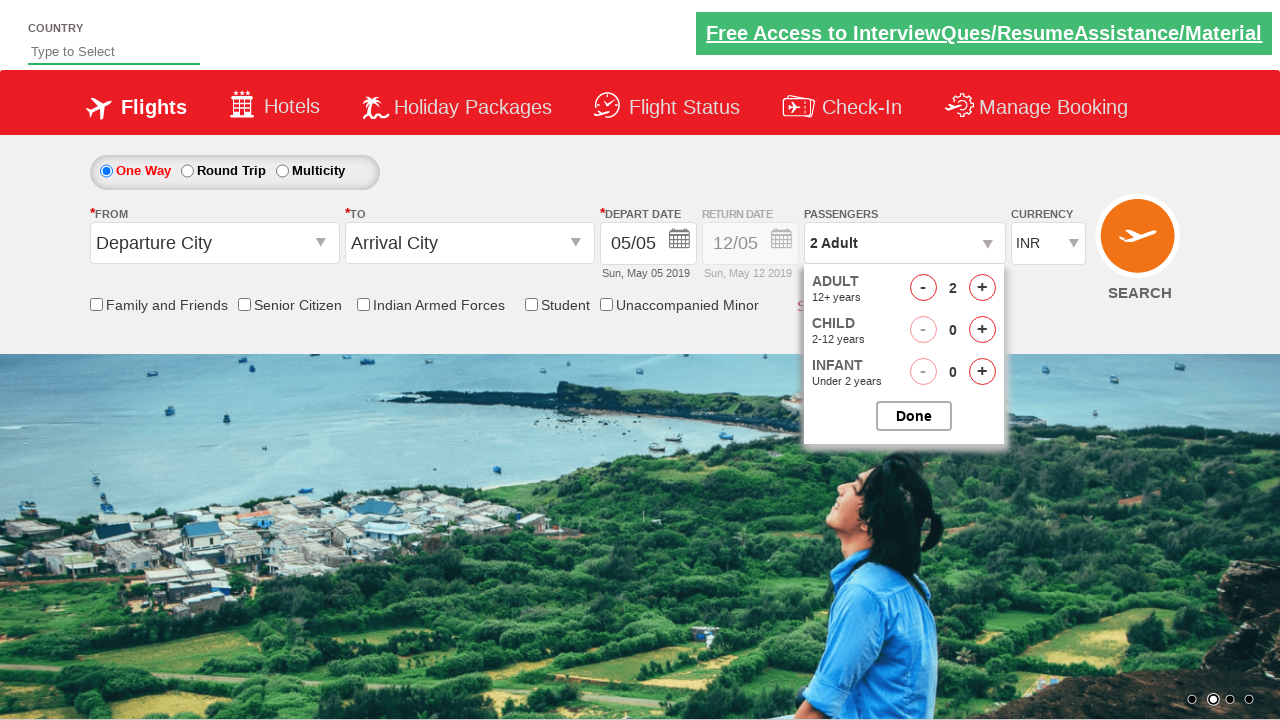

Clicked increment adult button (click 2 of 5) at (982, 288) on #hrefIncAdt
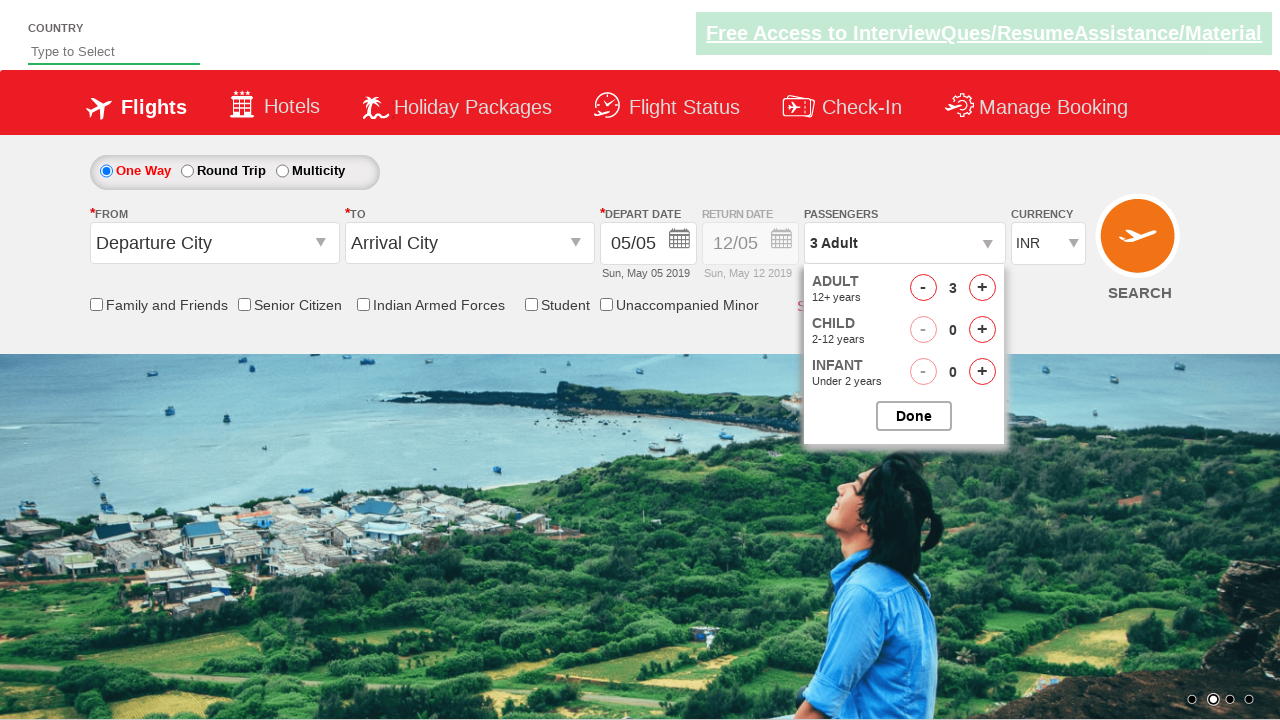

Clicked increment adult button (click 3 of 5) at (982, 288) on #hrefIncAdt
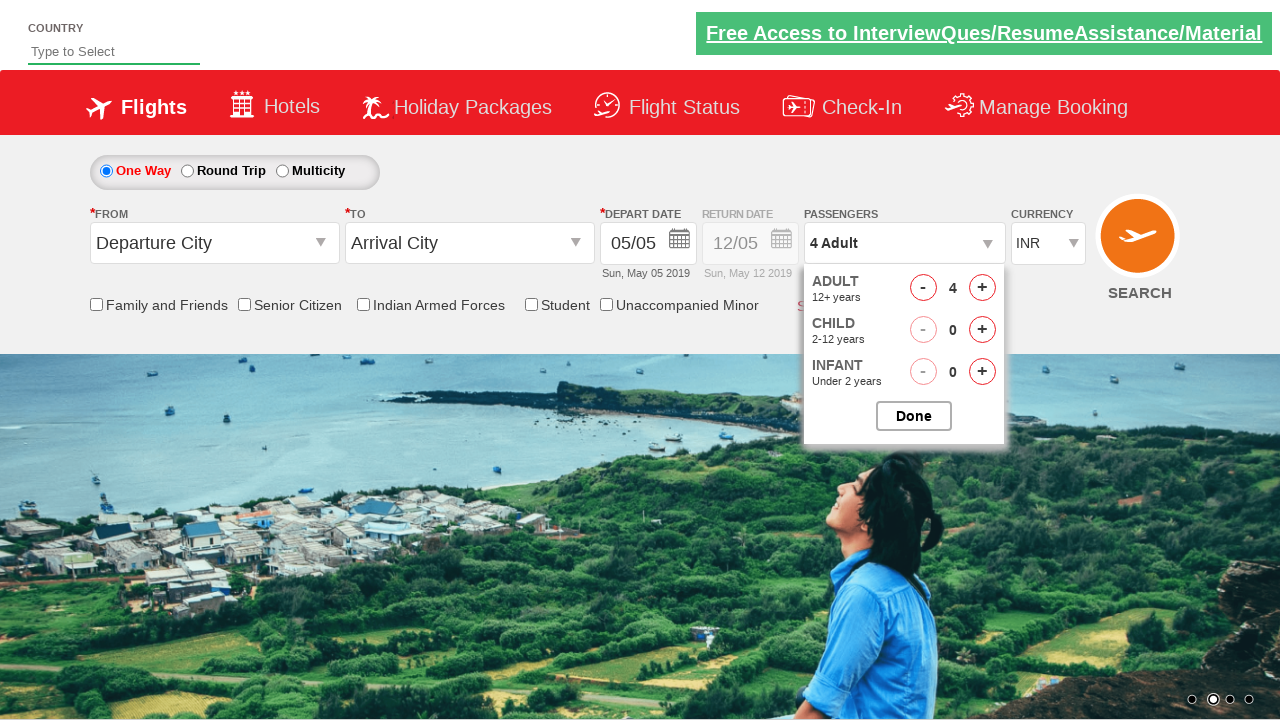

Clicked increment adult button (click 4 of 5) at (982, 288) on #hrefIncAdt
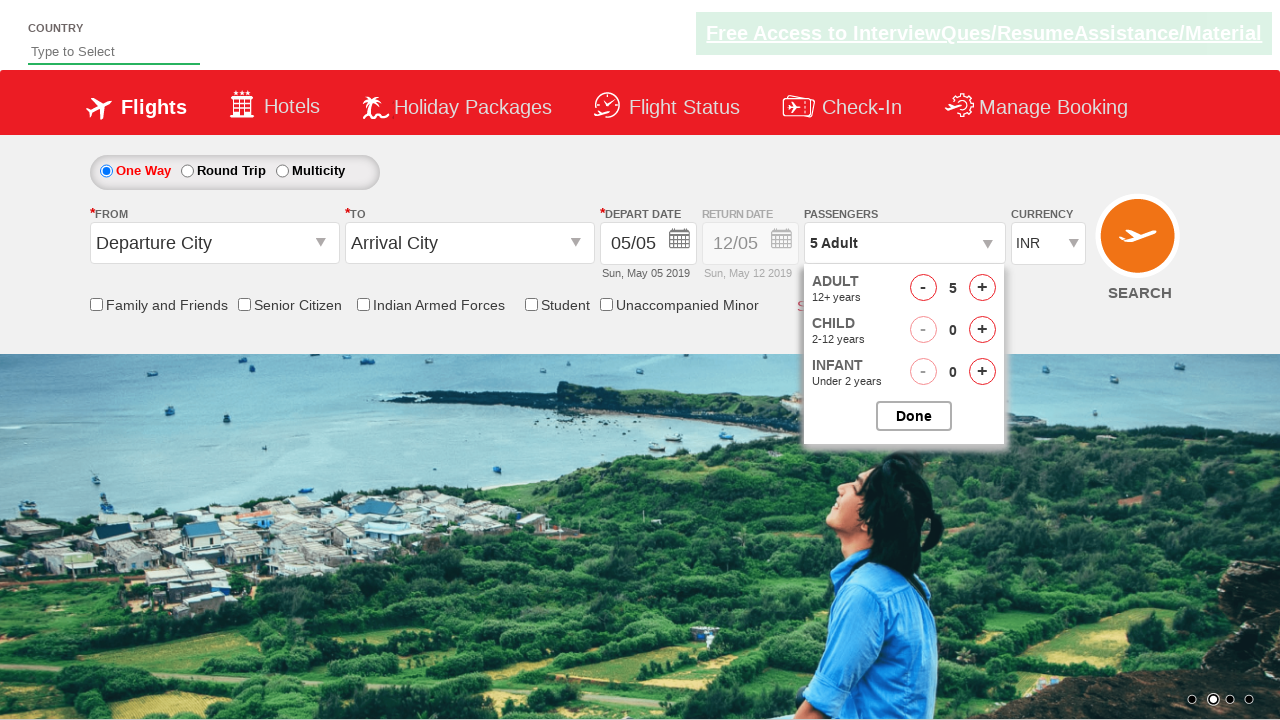

Clicked increment adult button (click 5 of 5) at (982, 288) on #hrefIncAdt
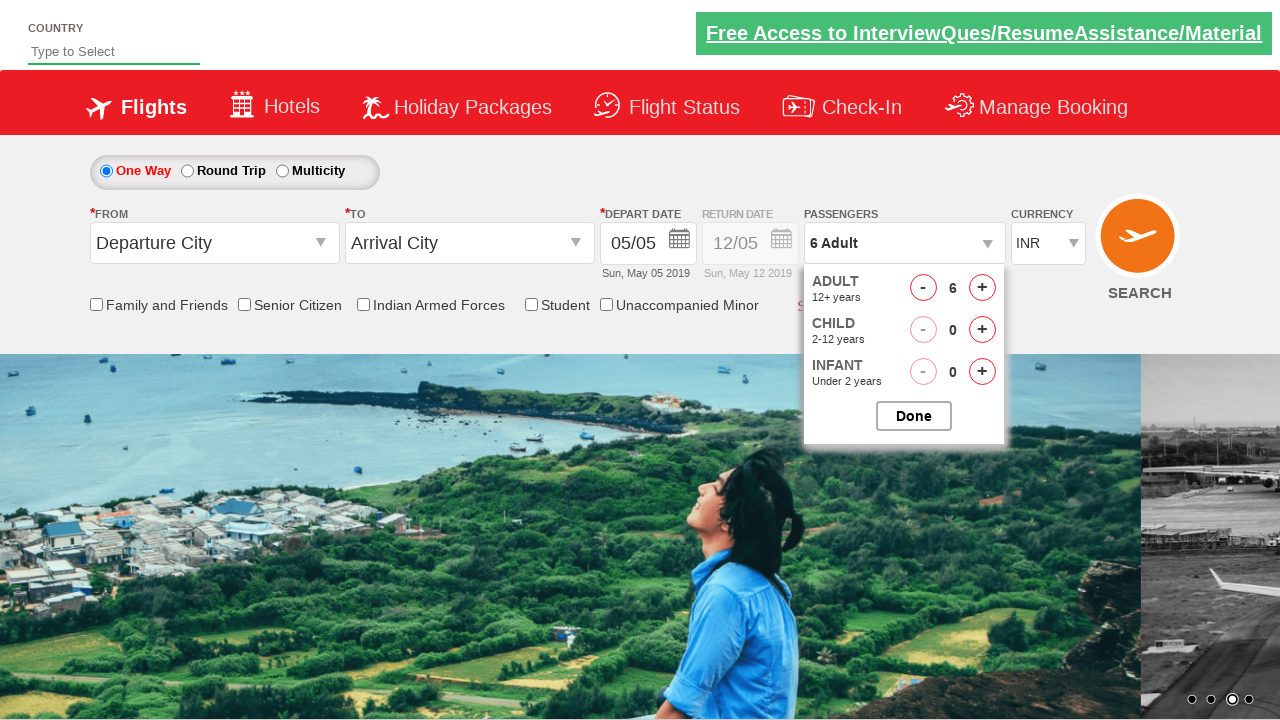

Retrieved passenger info text content
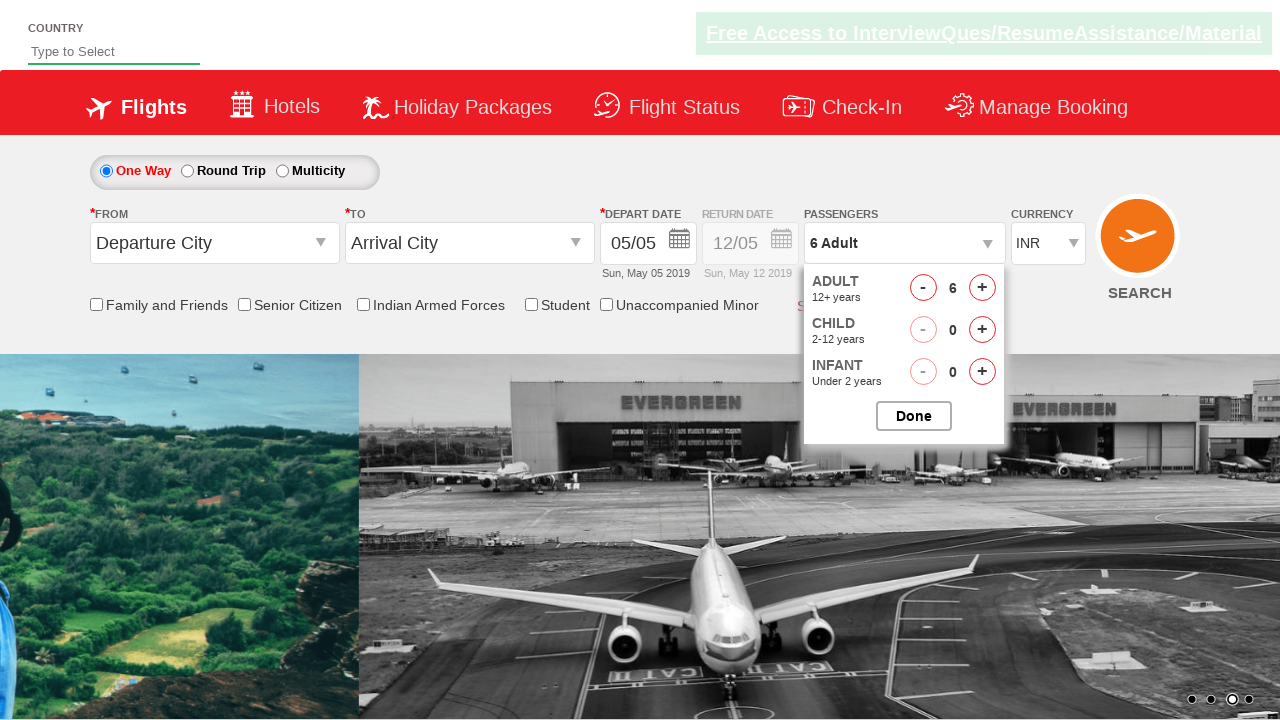

Clicked button to close passenger dropdown at (914, 416) on #btnclosepaxoption
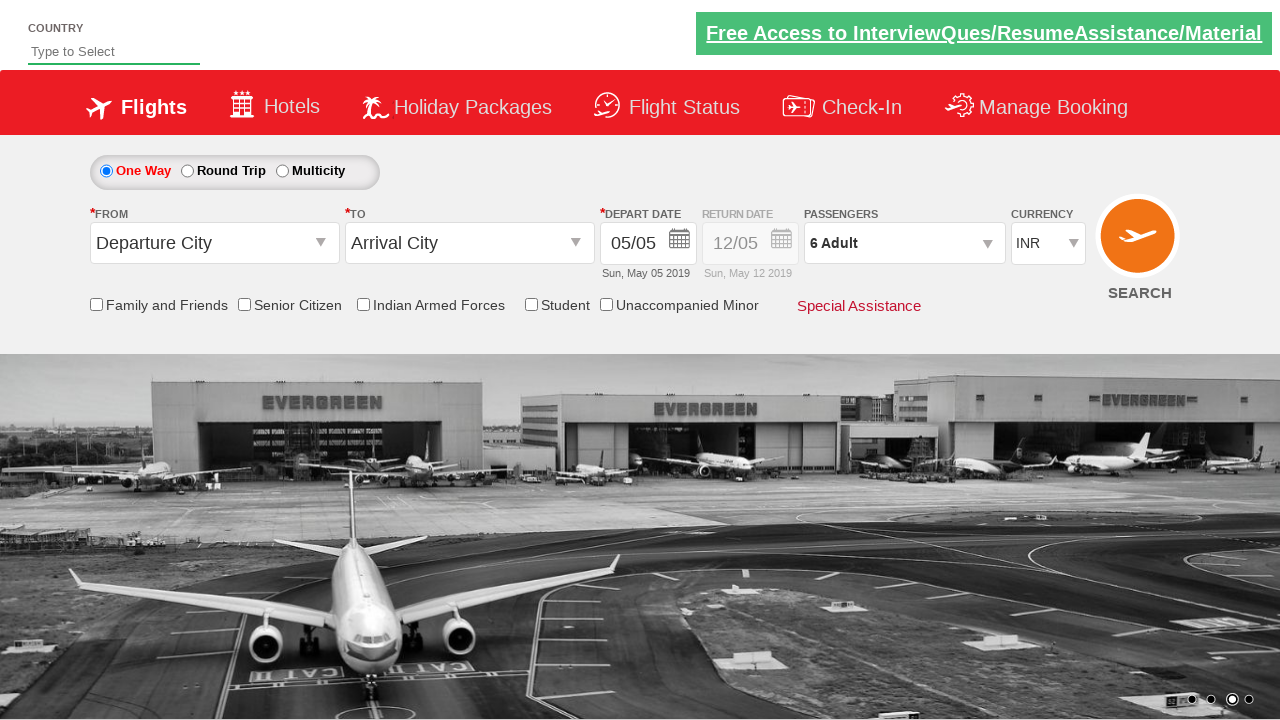

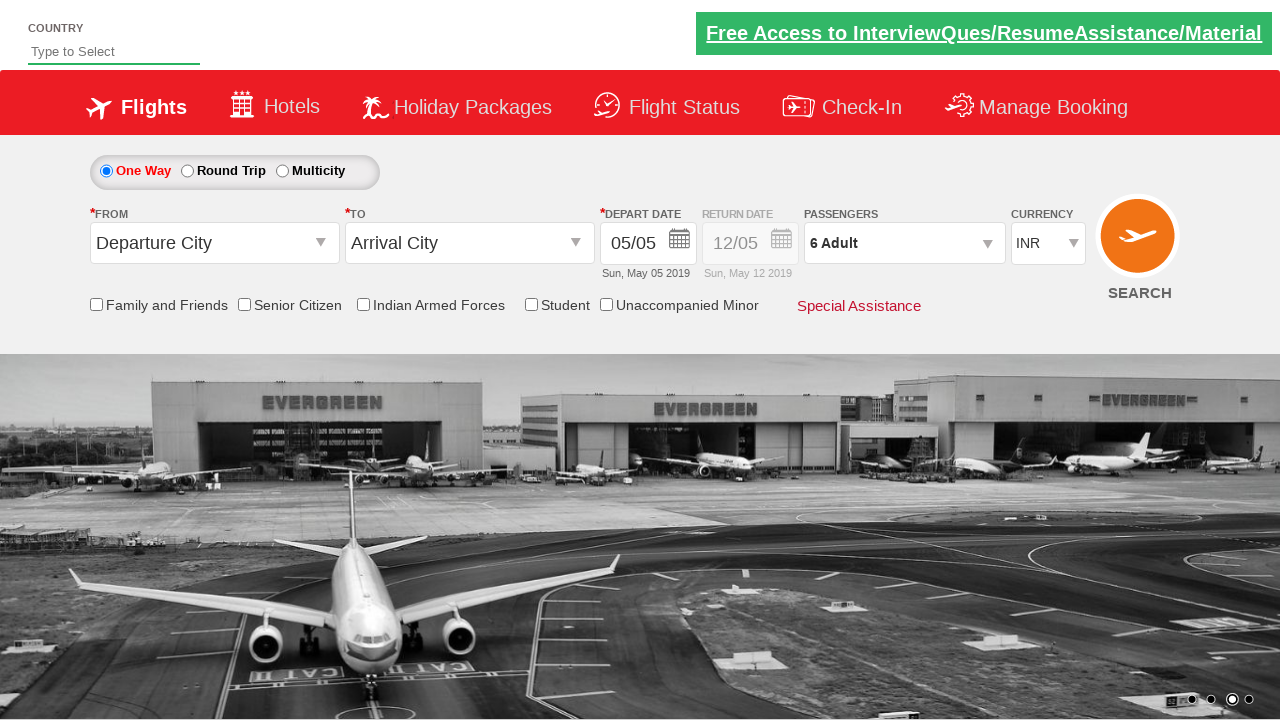